Tests keyboard key press functionality by sending a SPACE key to an input element and verifying the result text displays the correct key pressed.

Starting URL: http://the-internet.herokuapp.com/key_presses

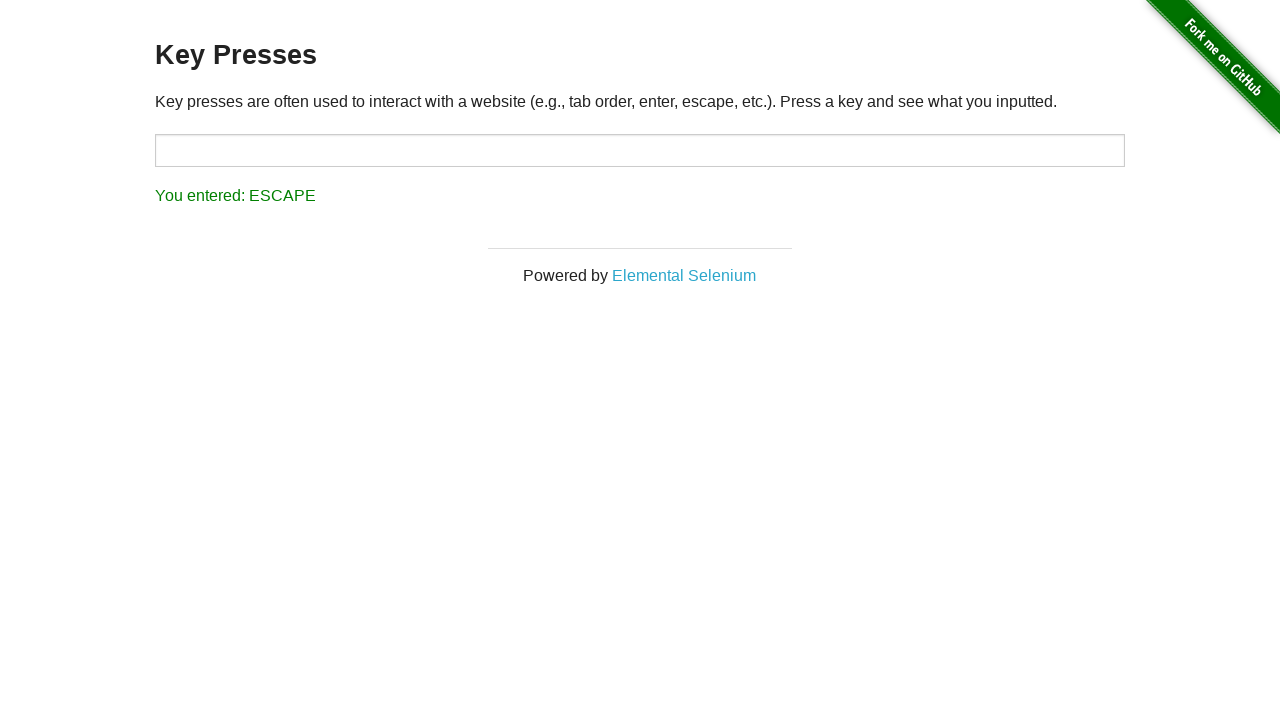

Pressed SPACE key on target input element on #target
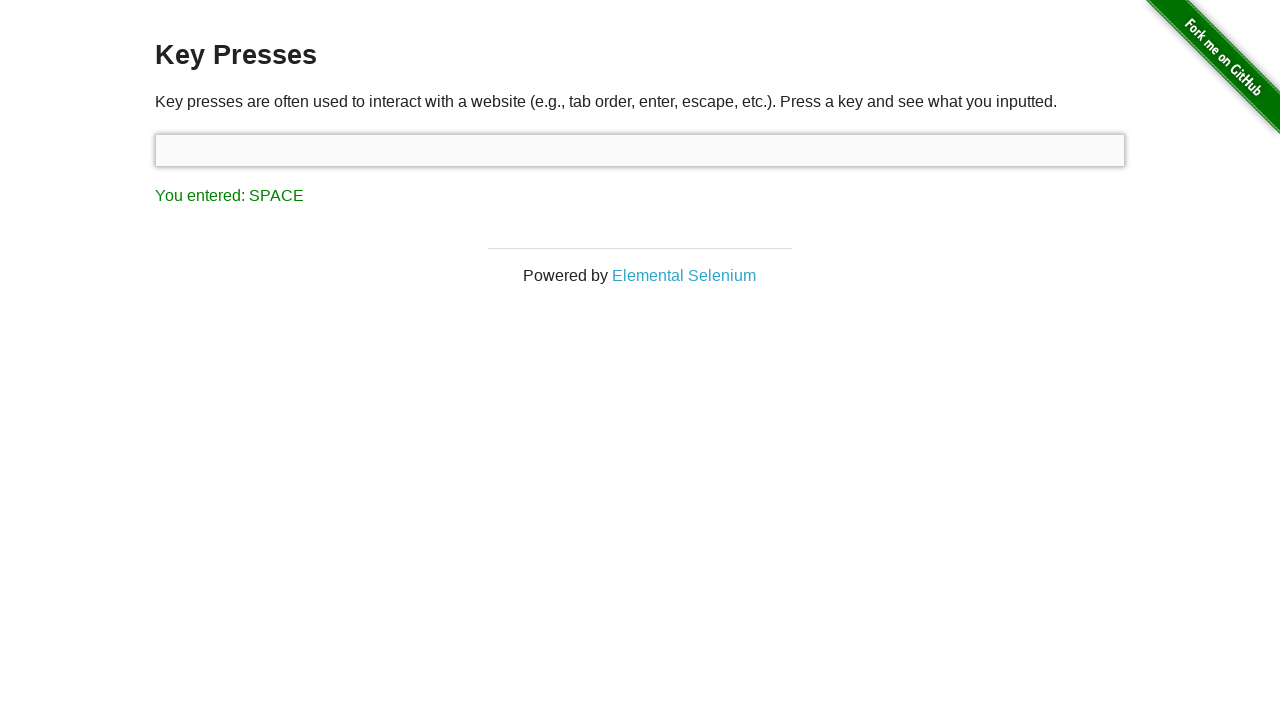

Waited for result element to appear
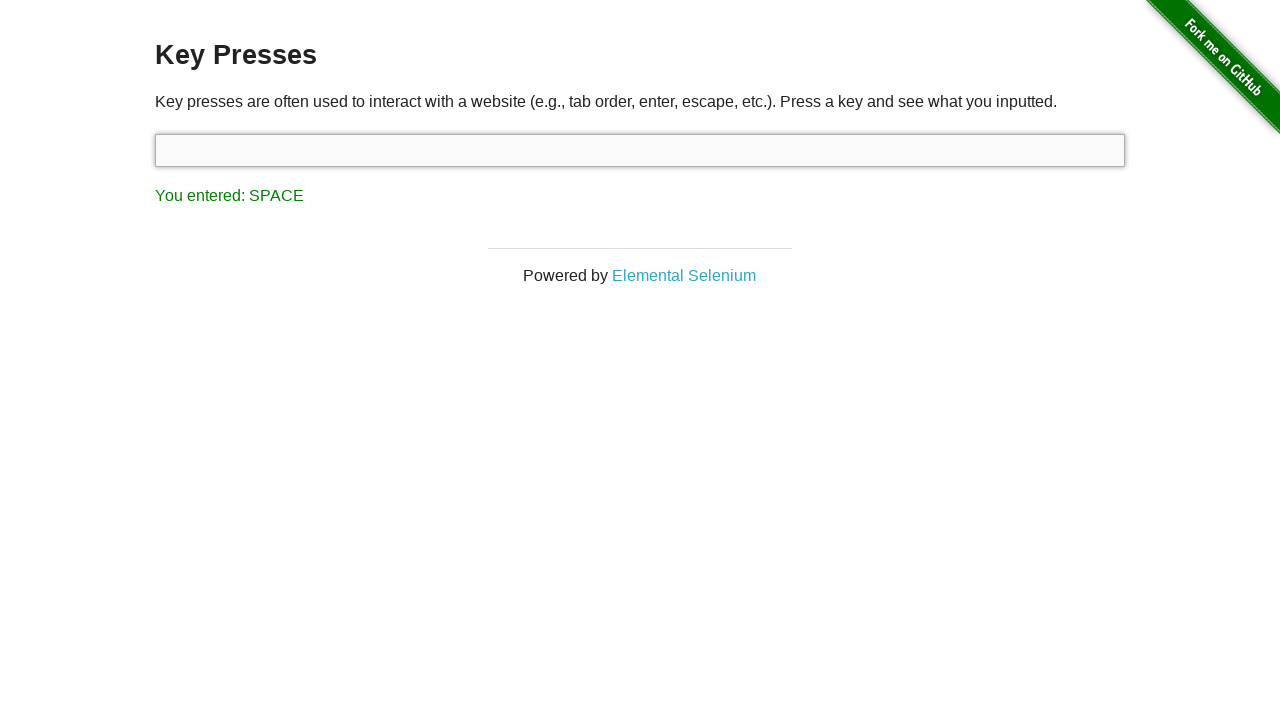

Retrieved result text content
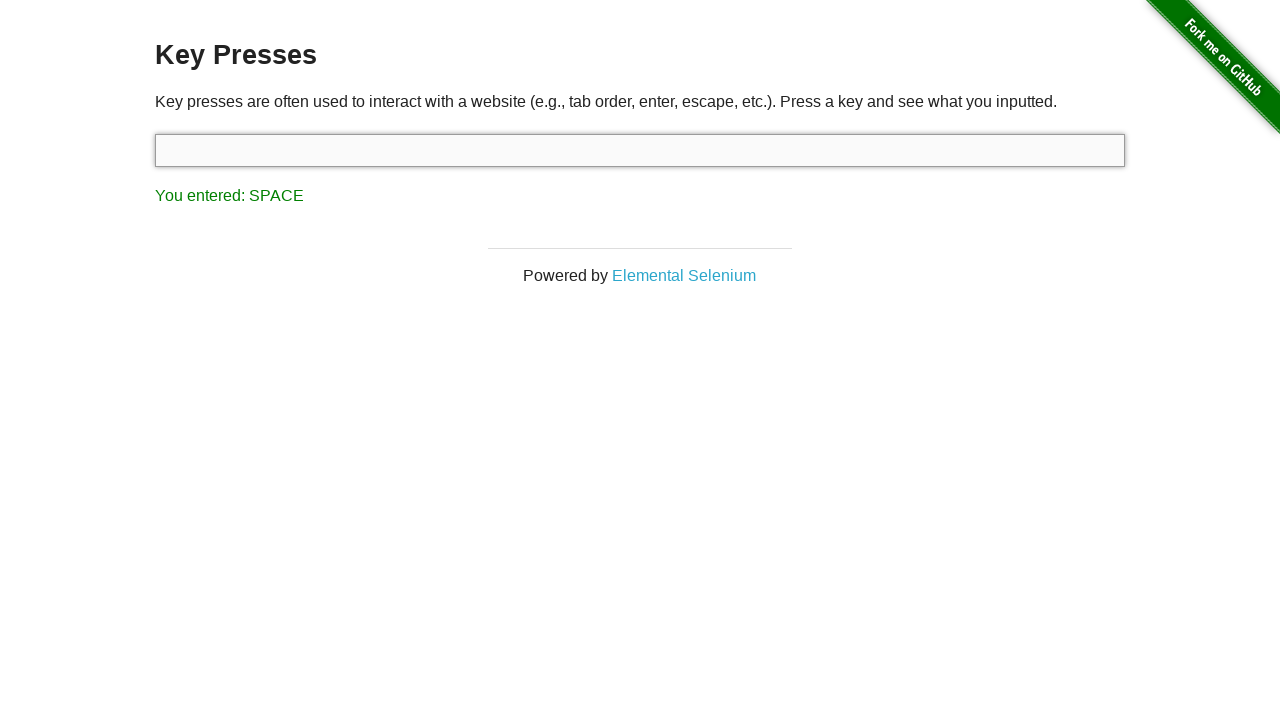

Verified result text matches expected SPACE key press output
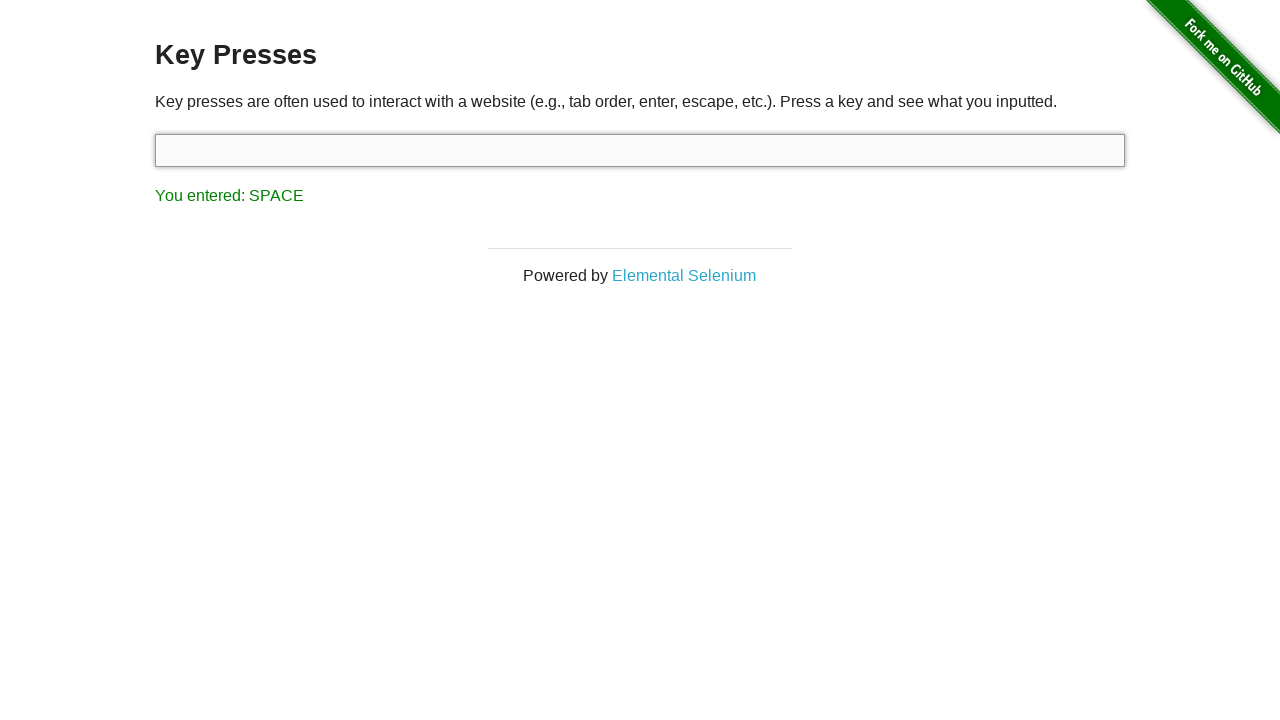

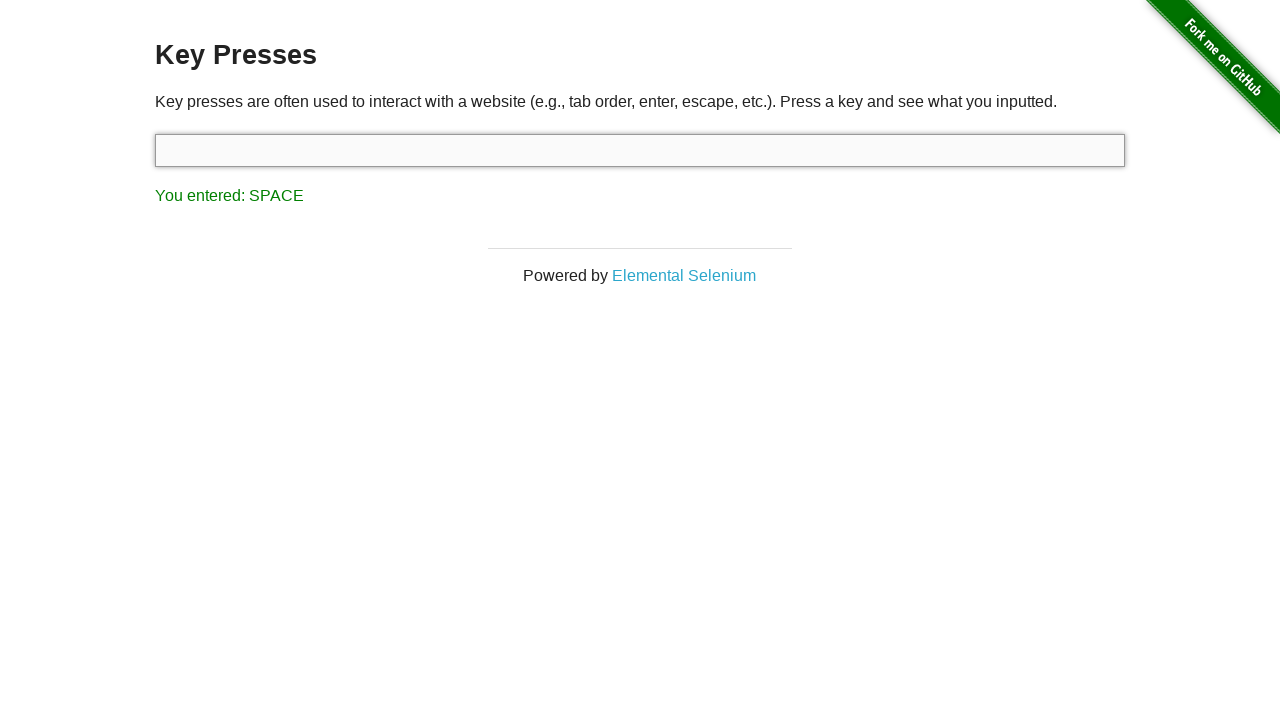